Tests navigation and element interaction on letcode.in by clicking on various links, navigating between pages, and verifying page elements are present and readable.

Starting URL: https://letcode.in/edit

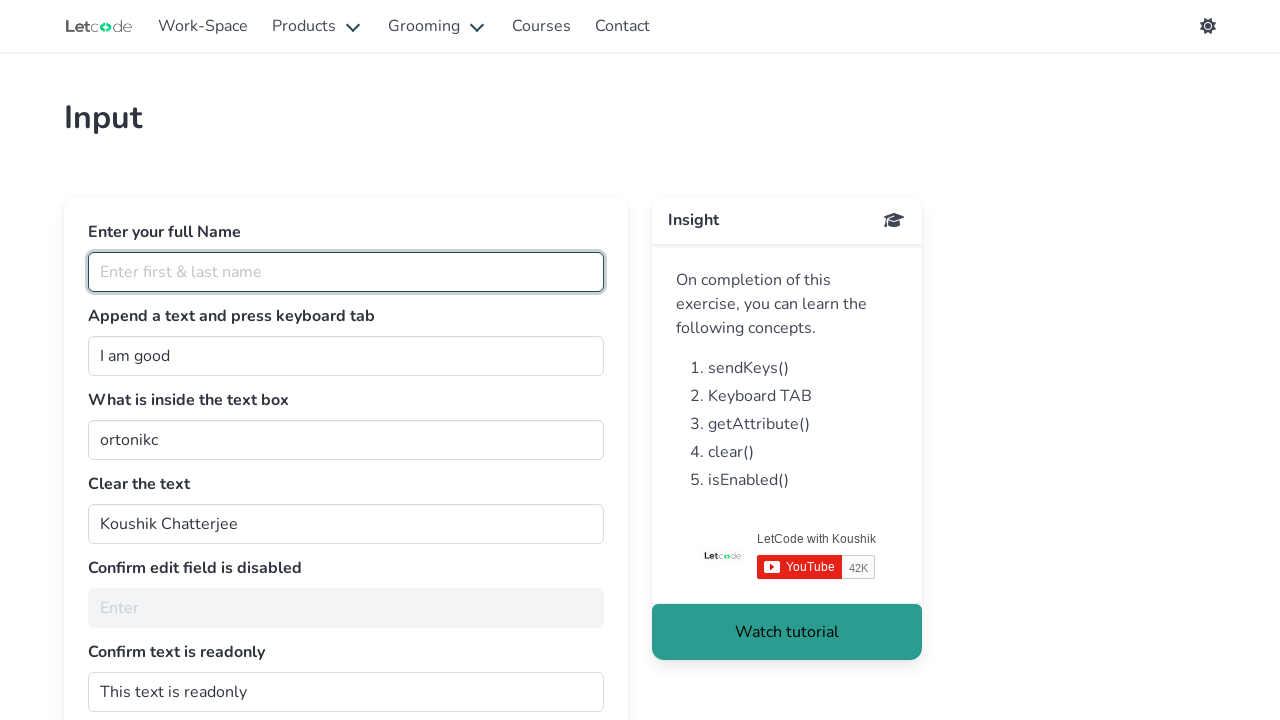

Waited for h1 element to load on letcode.in/edit page
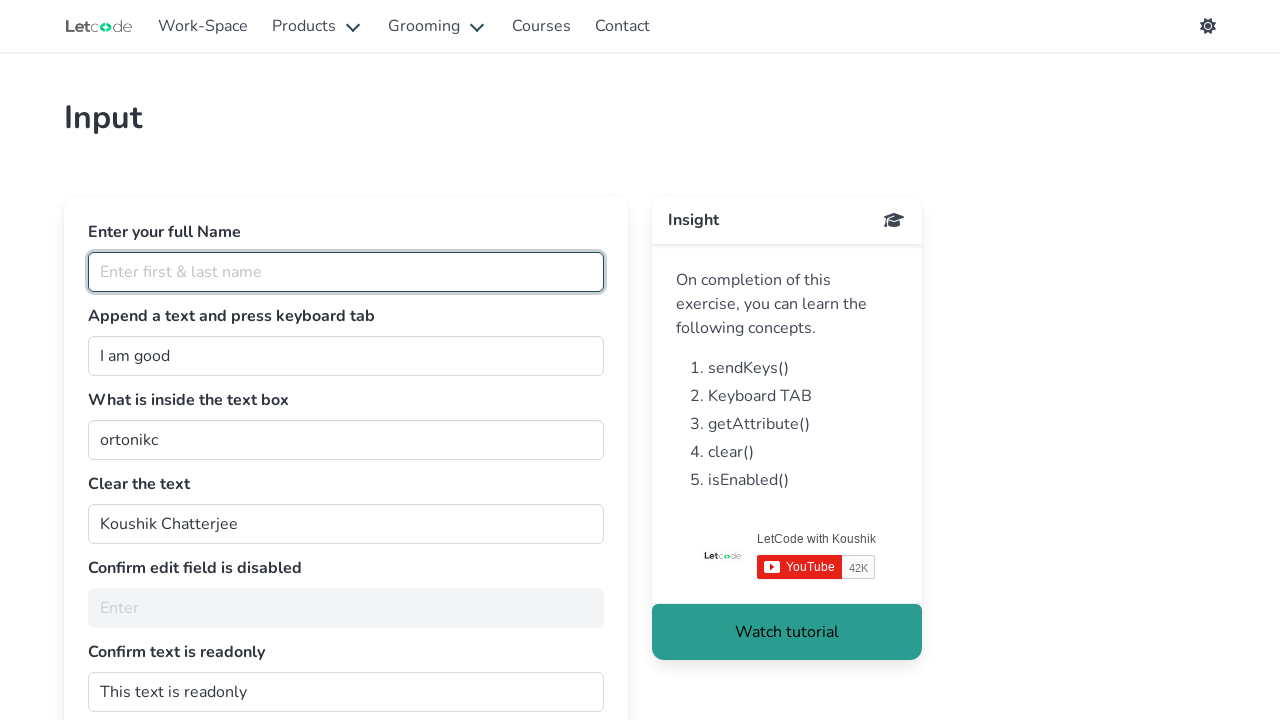

Clicked on the testing link at (203, 26) on #testing
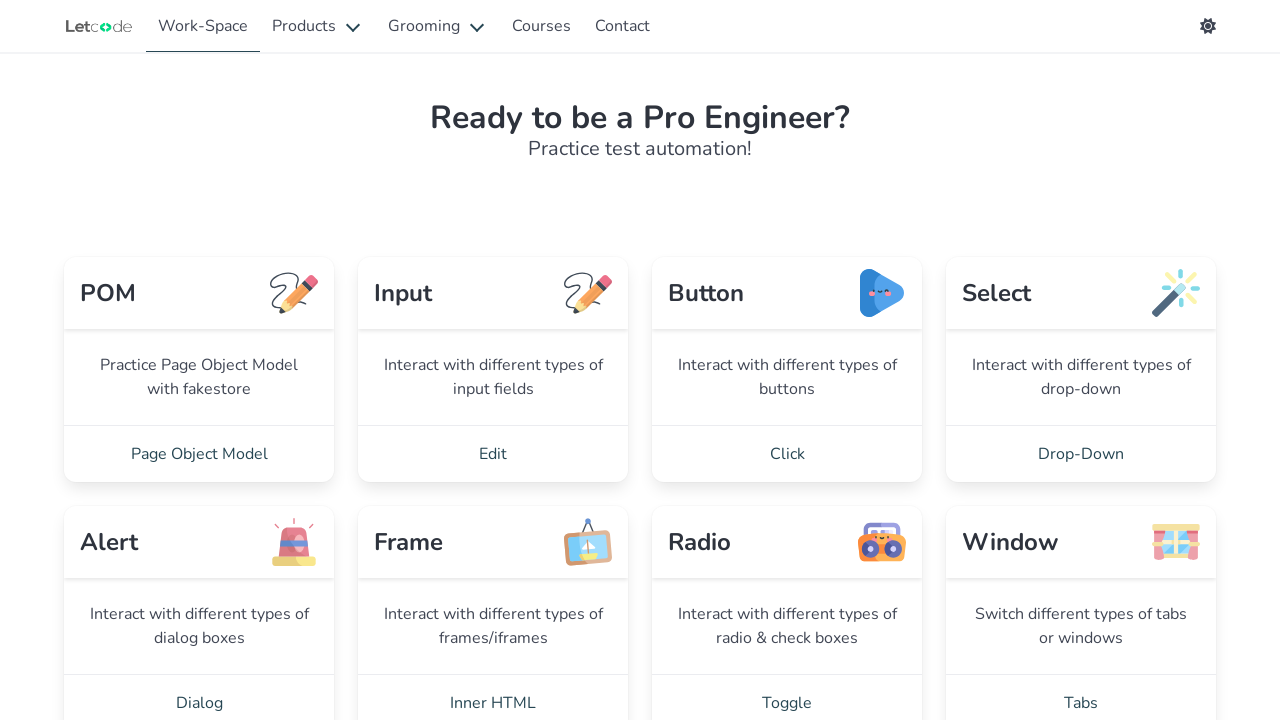

Waited for test site page h1 element to be visible
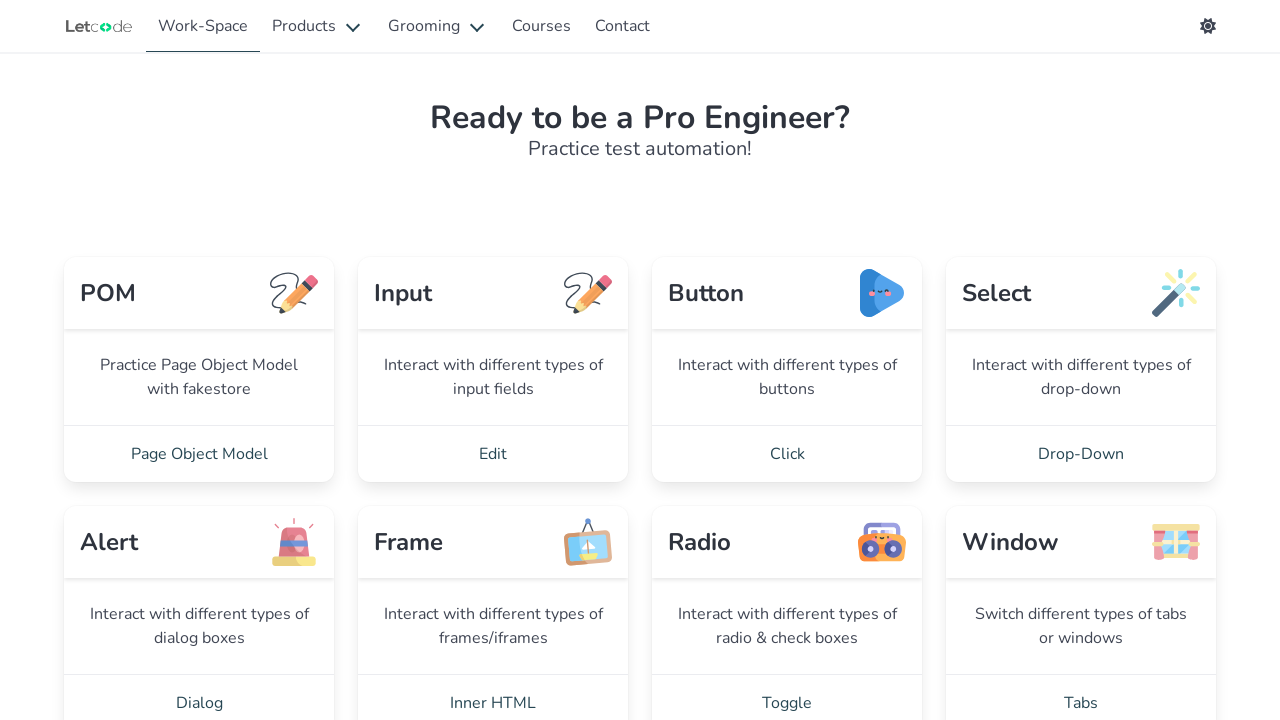

Clicked on home/logo link to navigate to main page at (99, 26) on xpath=//nav//a[1]
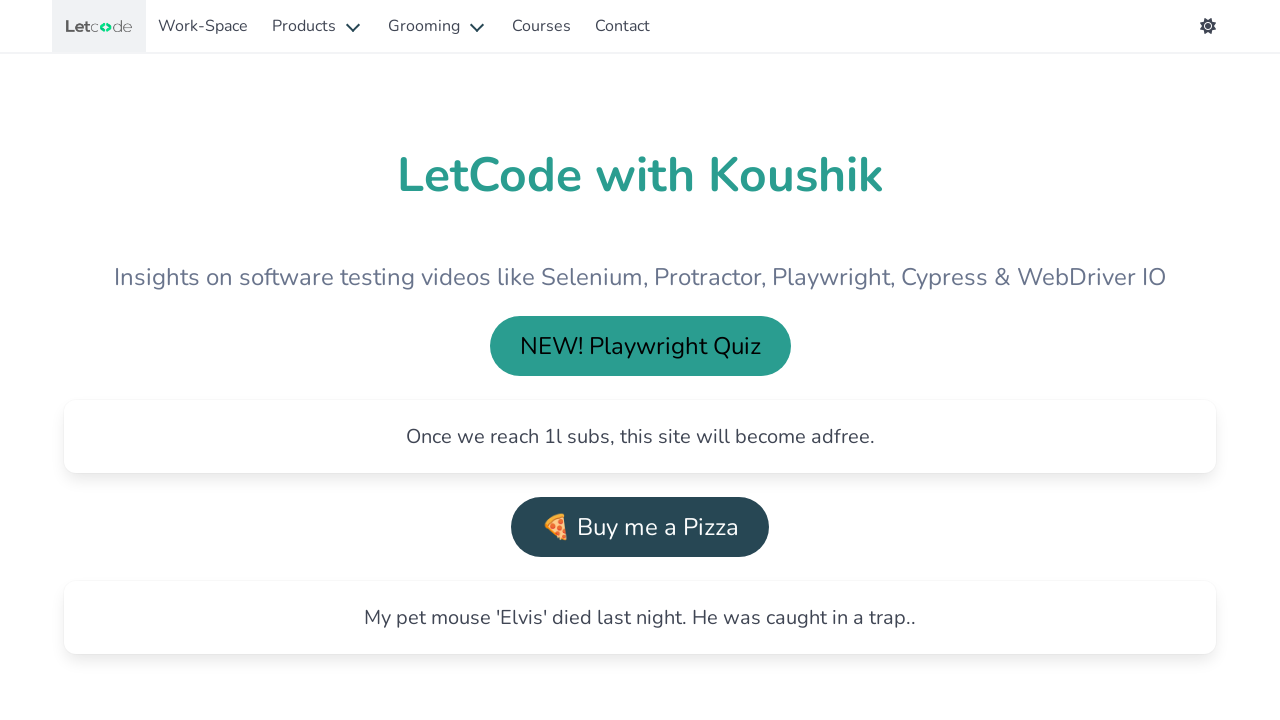

Waited for letcode main page to load (section h1 visible)
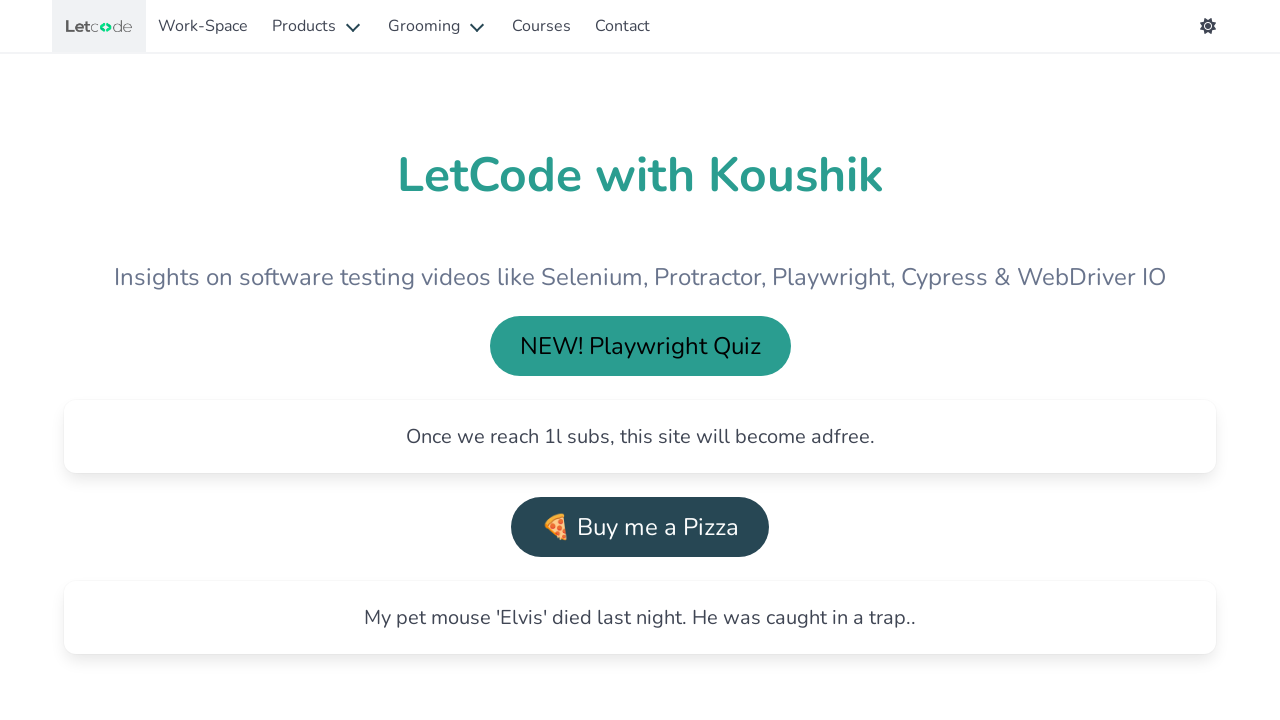

Navigated back to previous page
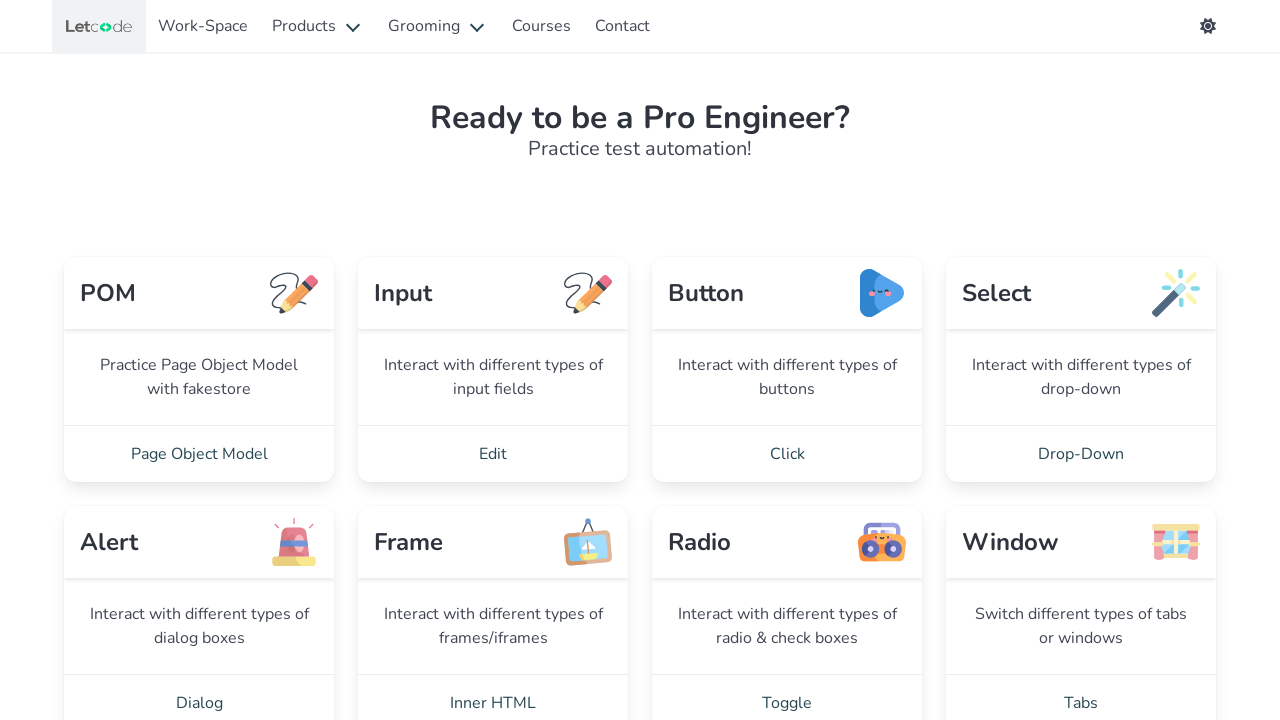

Clicked on Edit link at (493, 454) on text=Edit
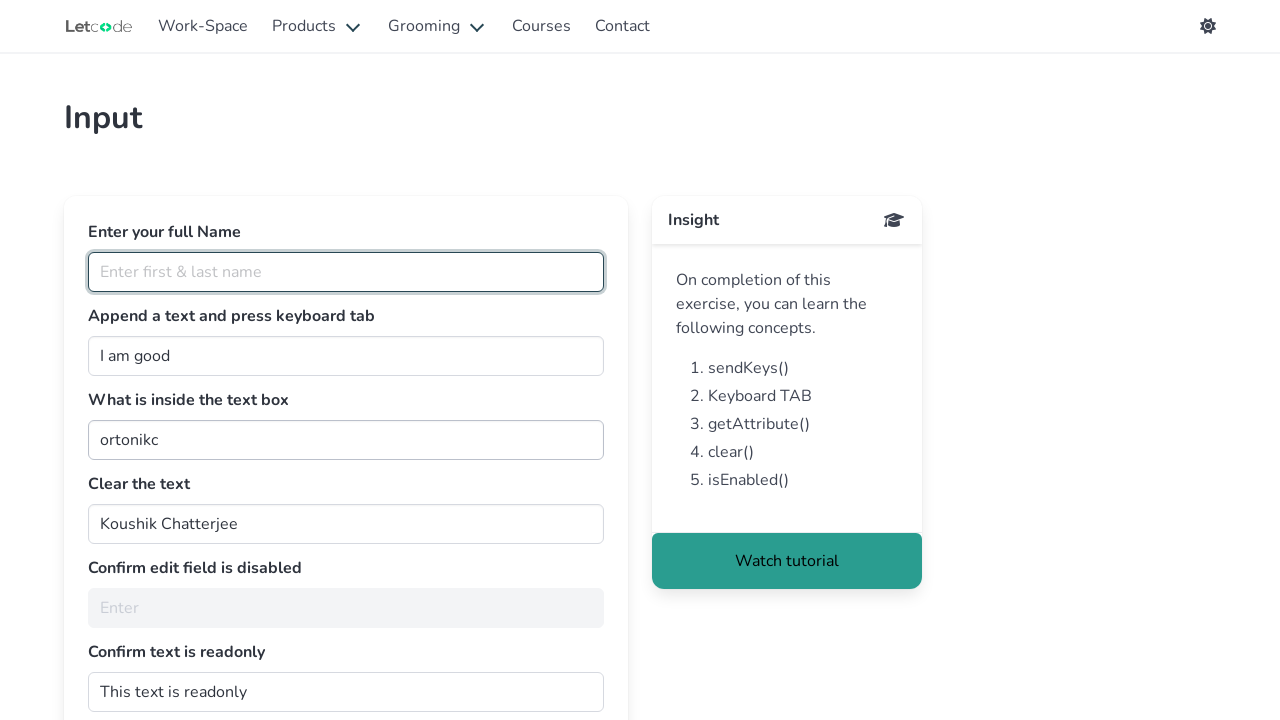

Waited for edit page card content to load
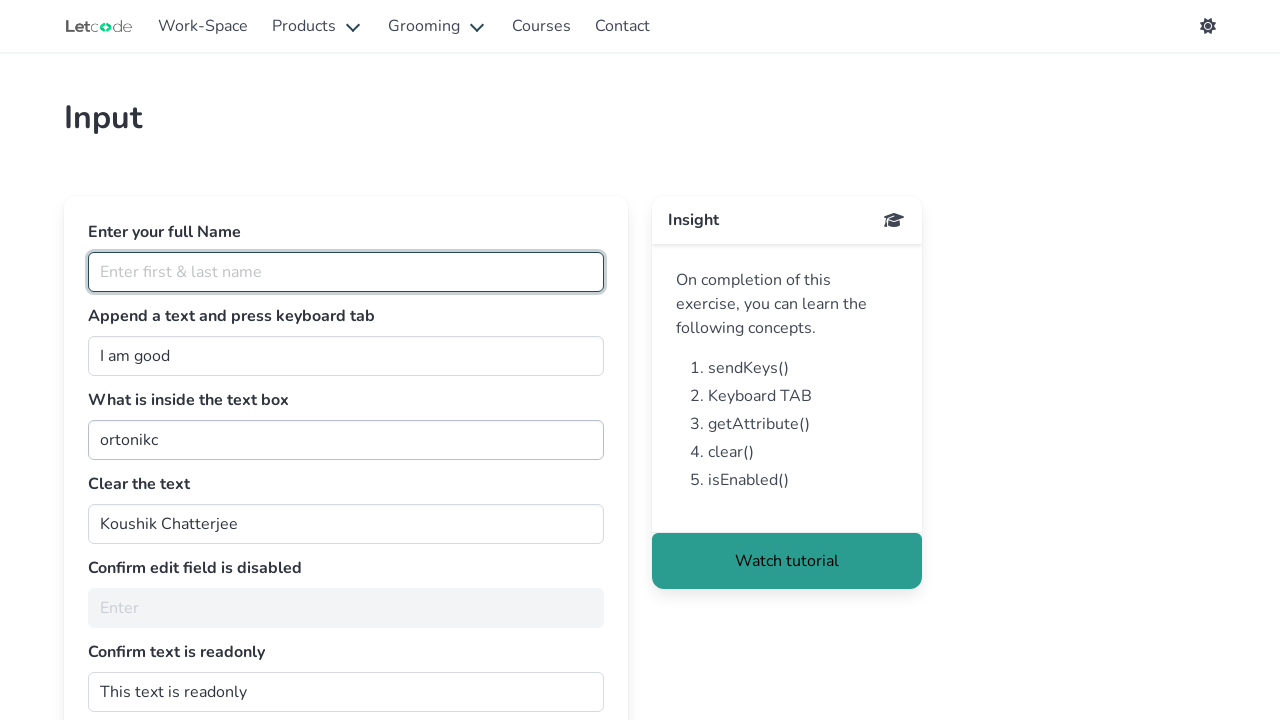

Verified fullName form element is present
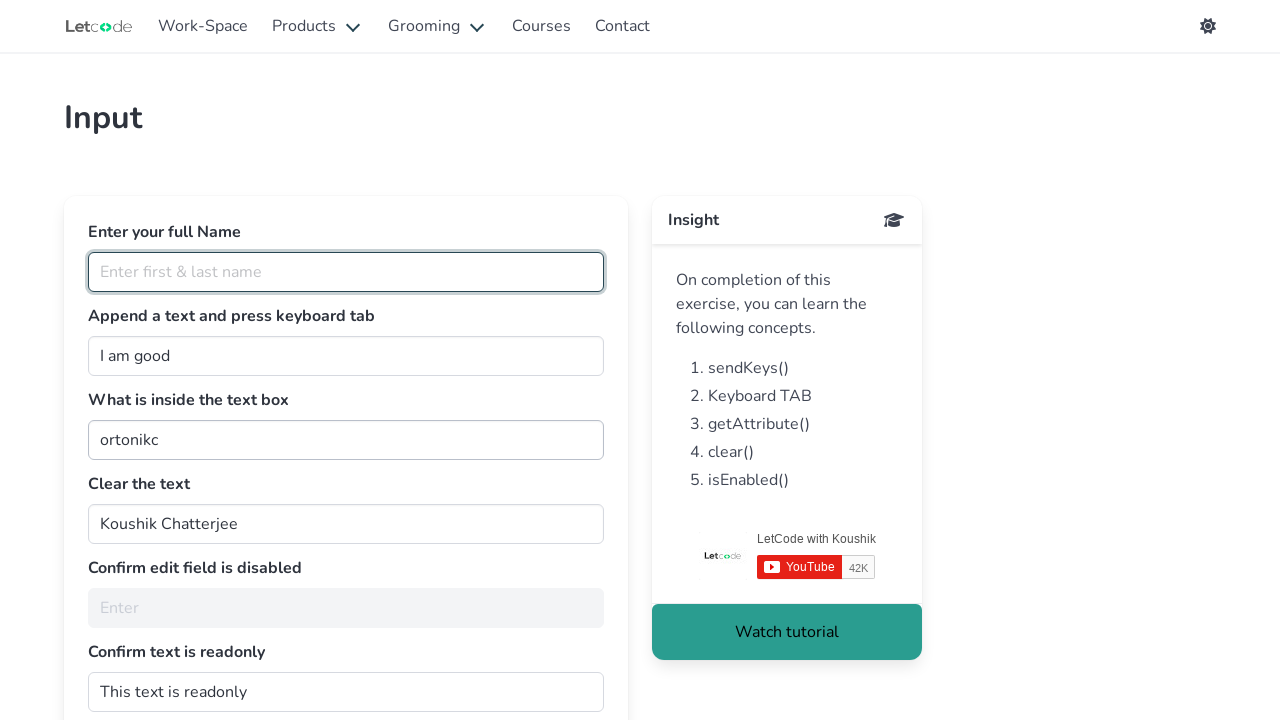

Verified join form element is present
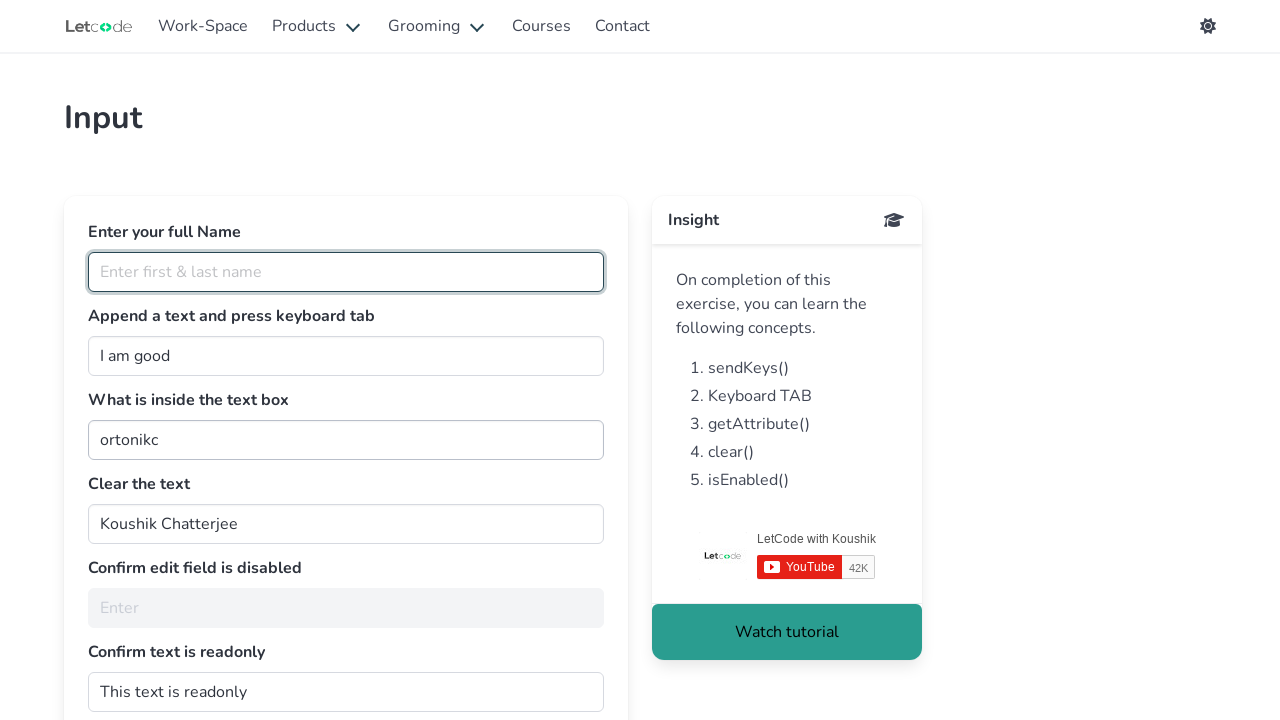

Verified getMe form element is present
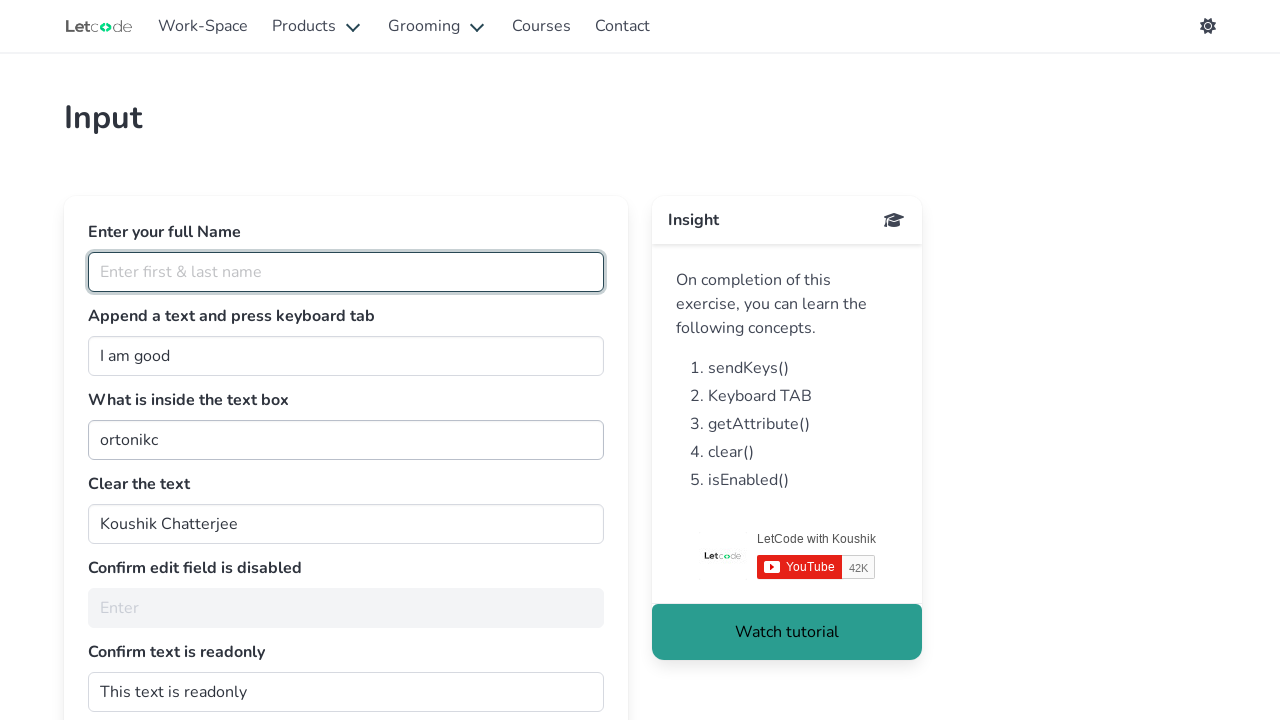

Verified clearMe form element is present
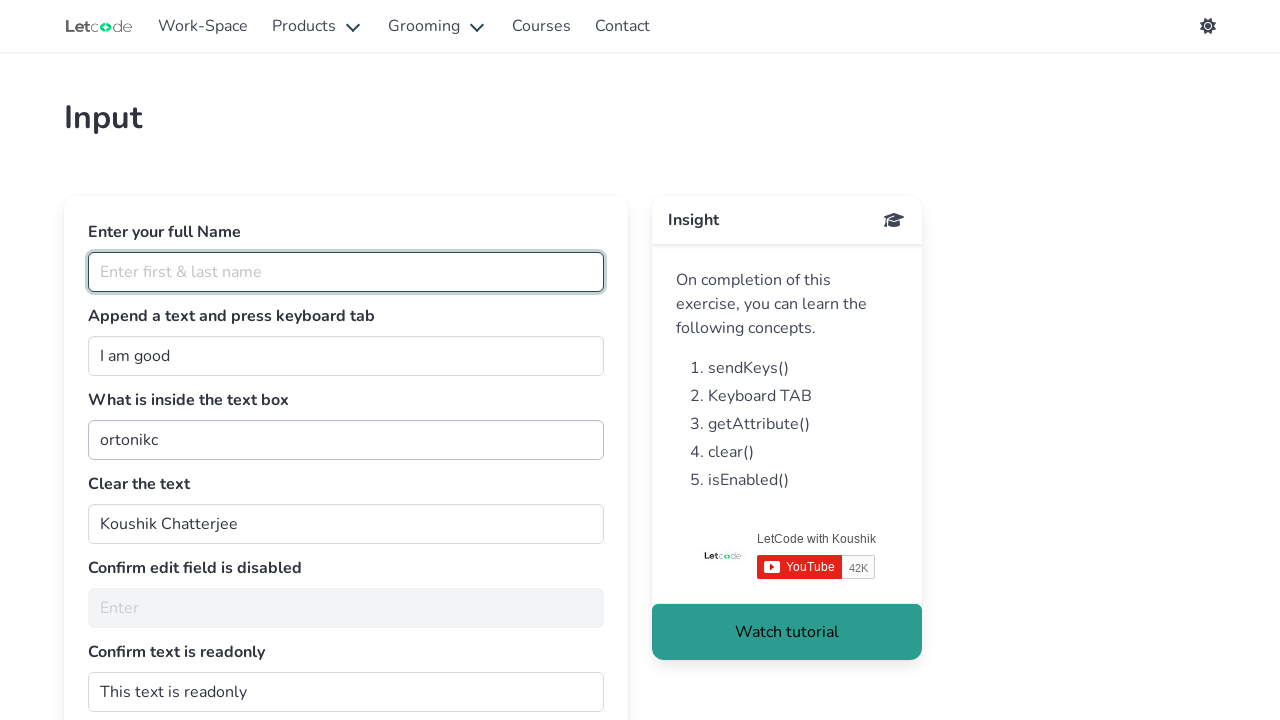

Verified noEdit form element is present
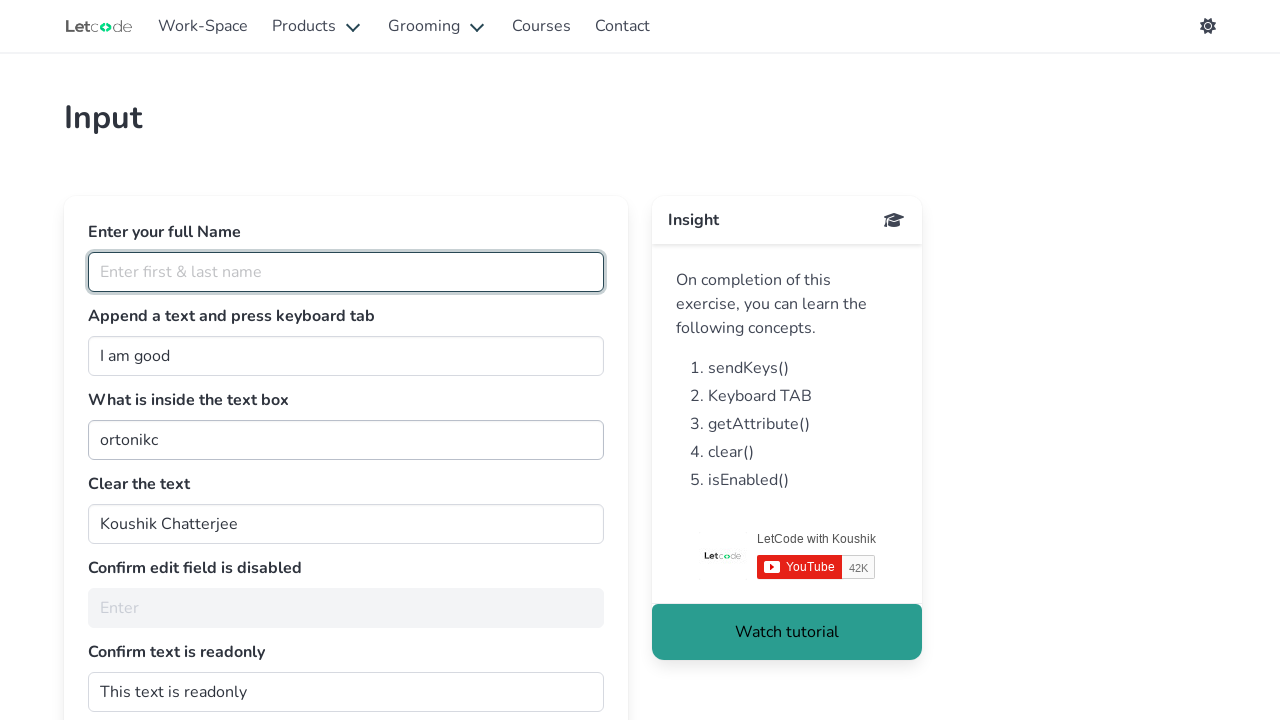

Verified dontwrite form element is present
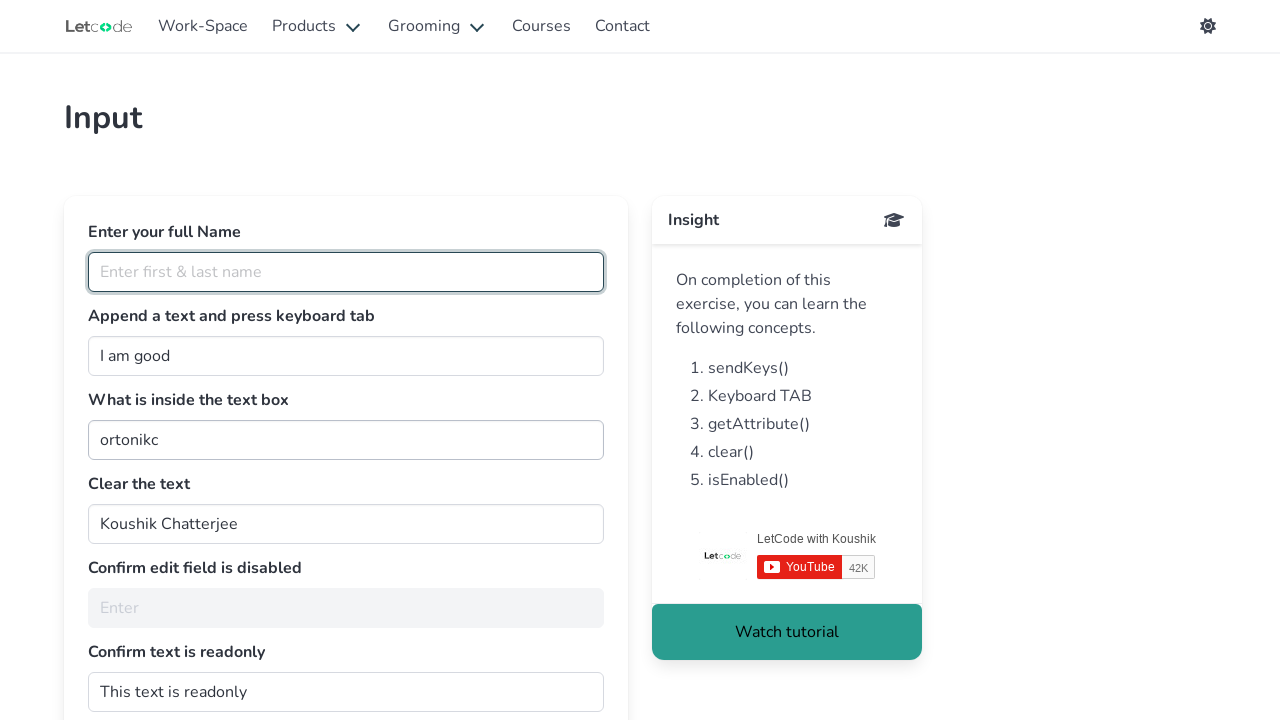

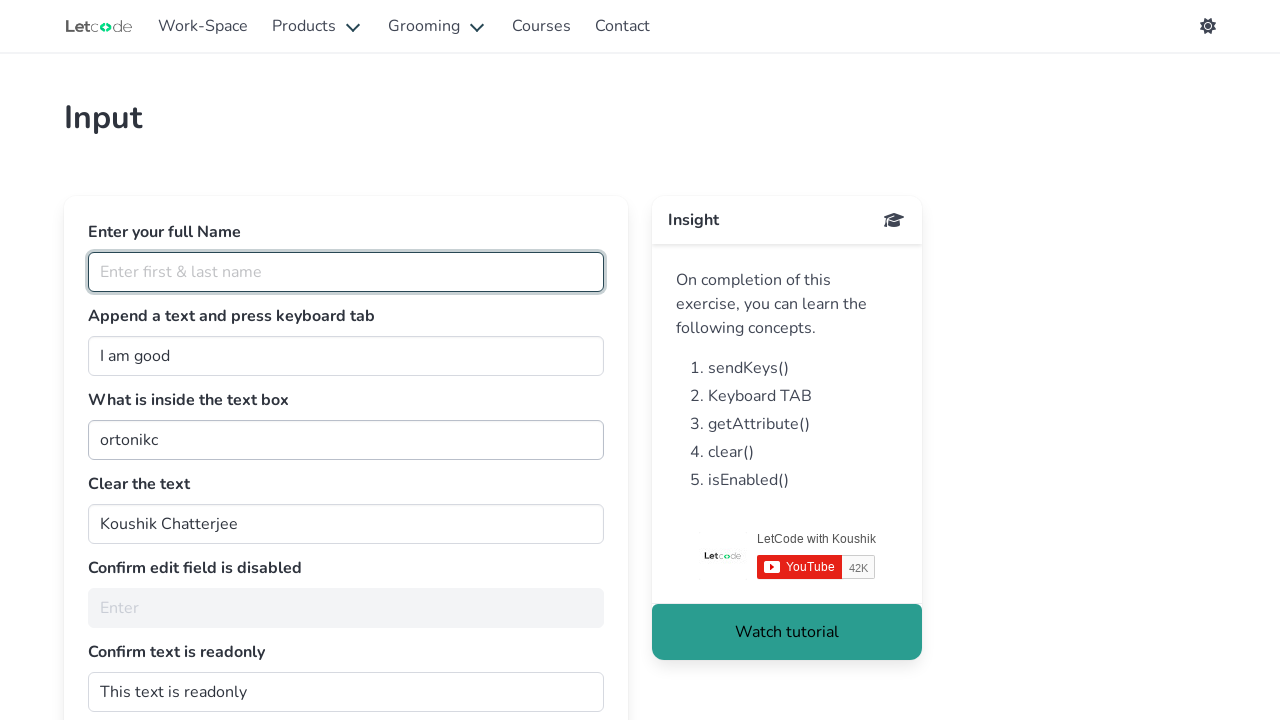